Tests accepting a JavaScript alert dialog by clicking a button to trigger the alert and accepting it

Starting URL: https://the-internet.herokuapp.com/javascript_alerts

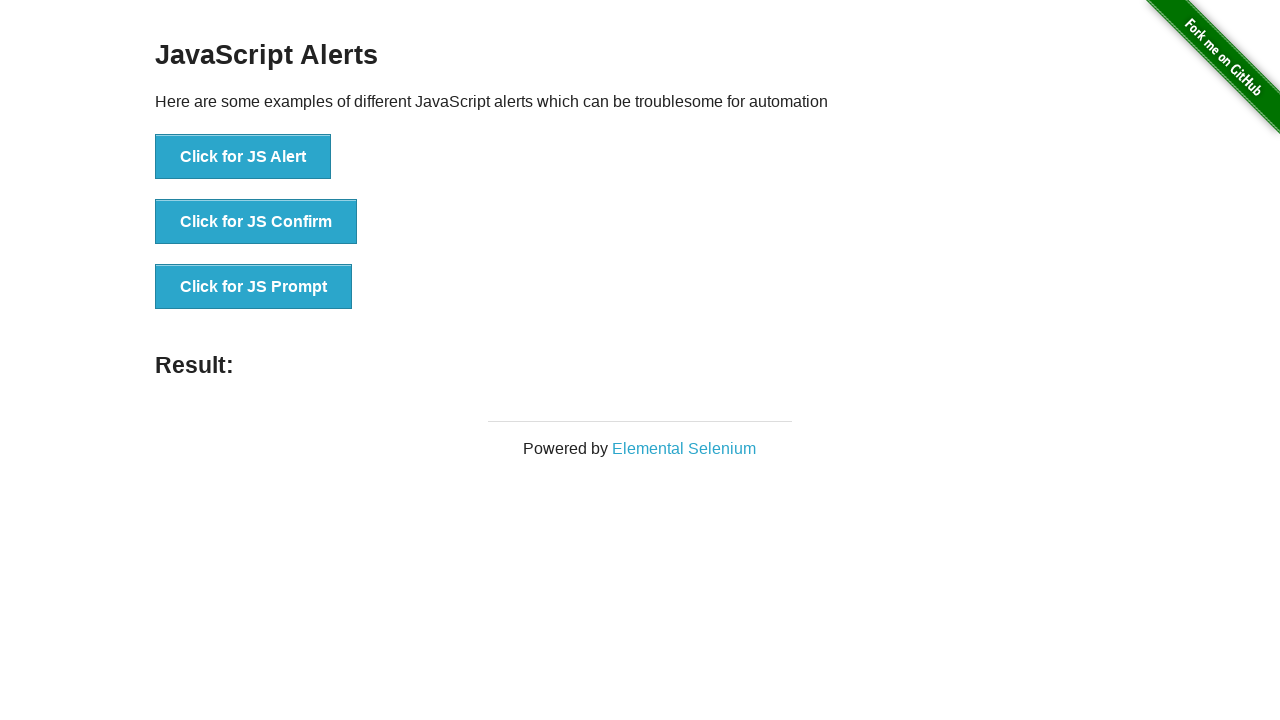

Clicked button to trigger JavaScript alert at (243, 157) on [onclick='jsAlert()']
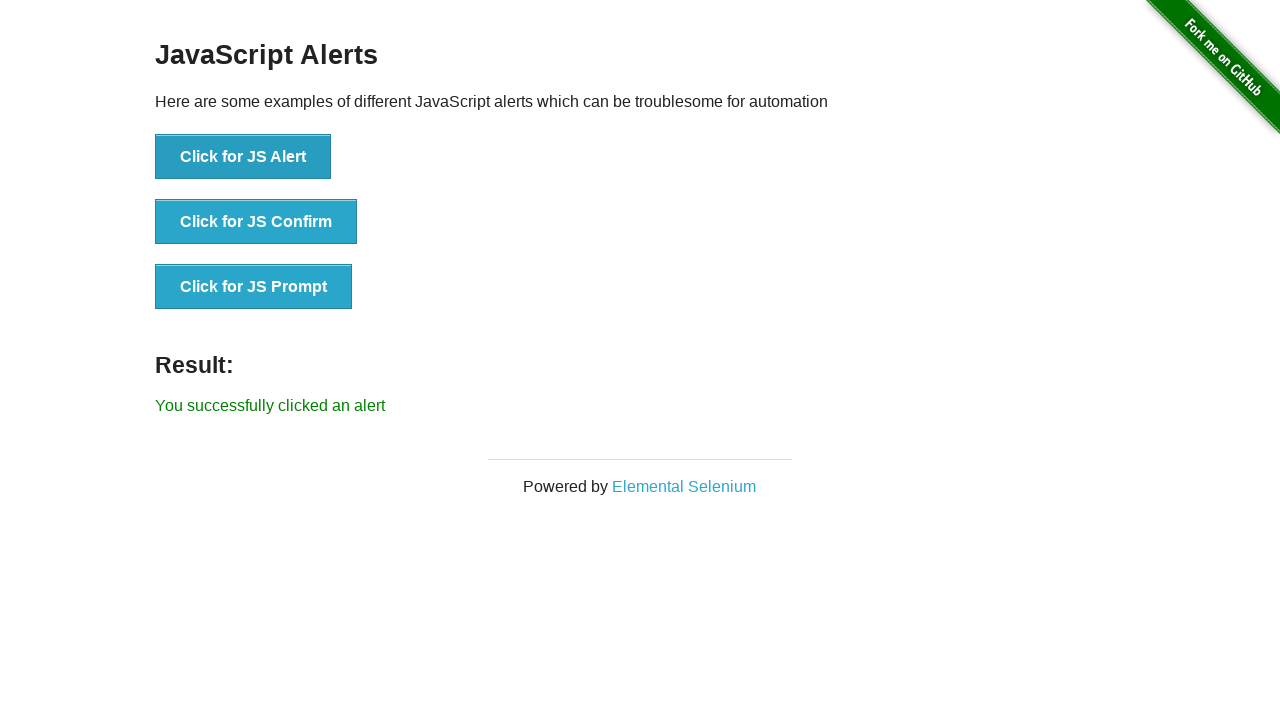

Set up dialog handler to accept alert
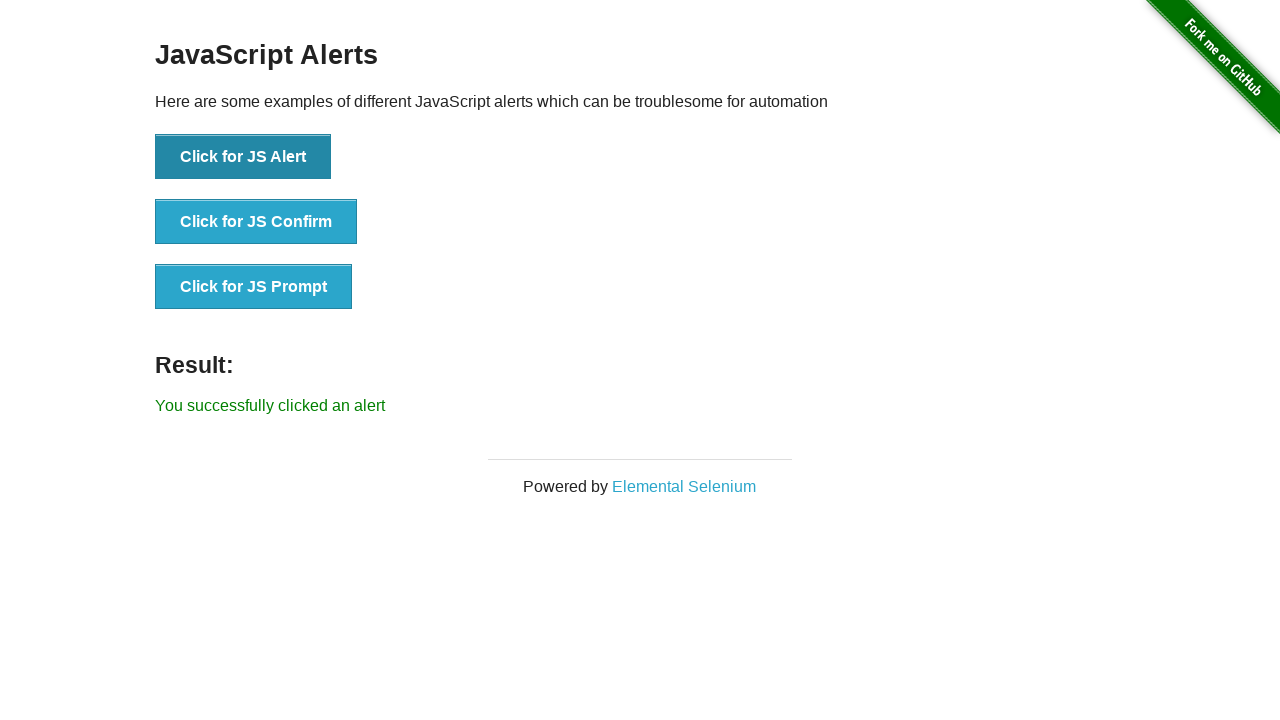

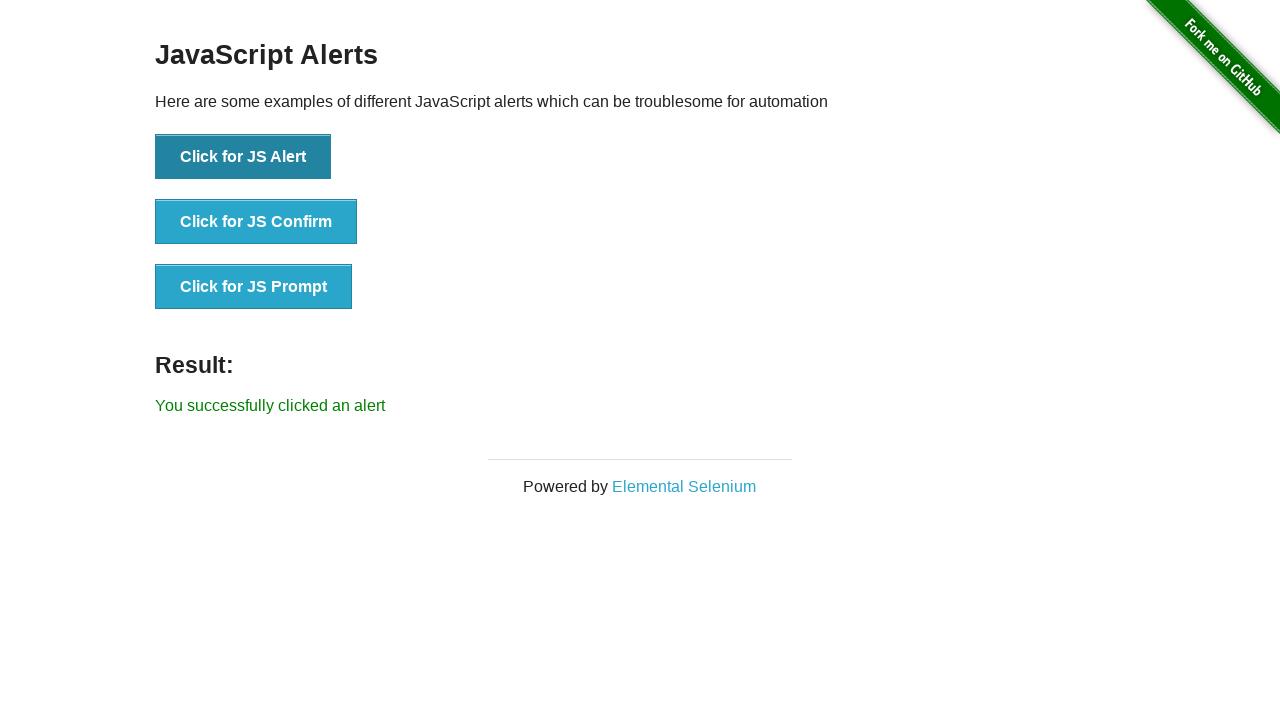